Tests drag and drop functionality within an iframe by dragging an element and dropping it onto a target element

Starting URL: https://jqueryui.com/droppable/

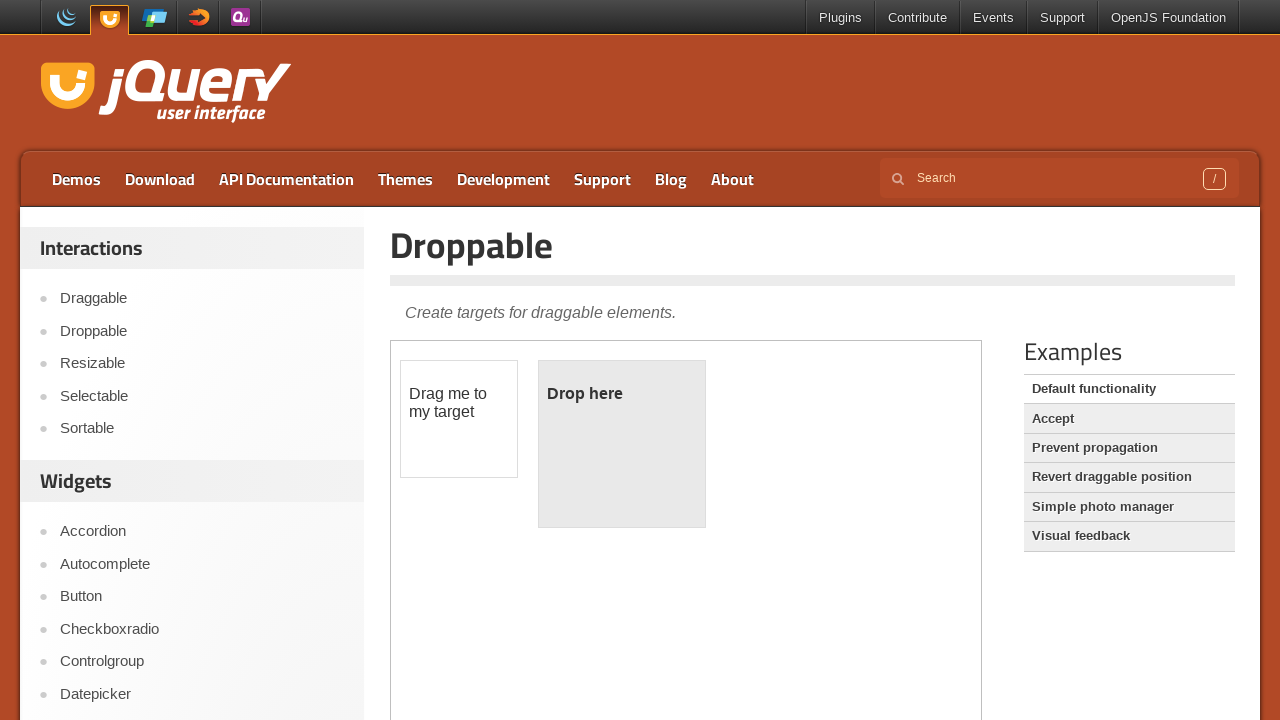

Located iframe containing drag and drop demo
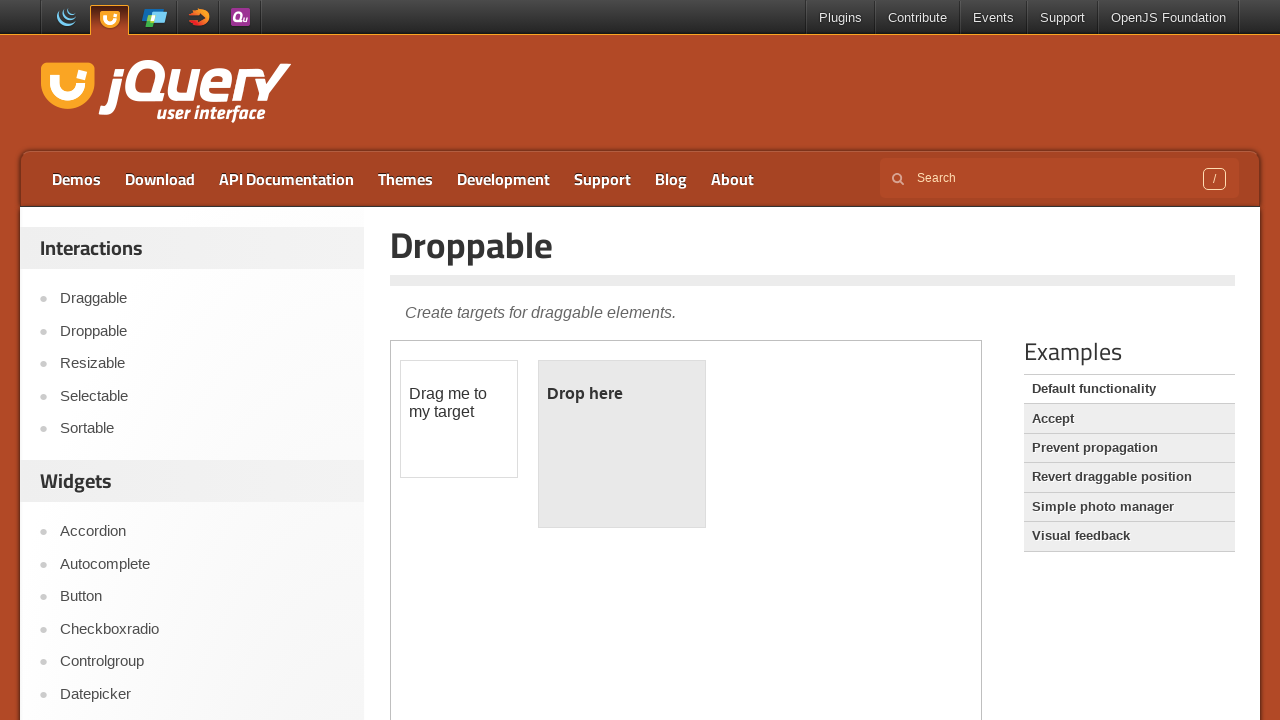

Located draggable element within iframe
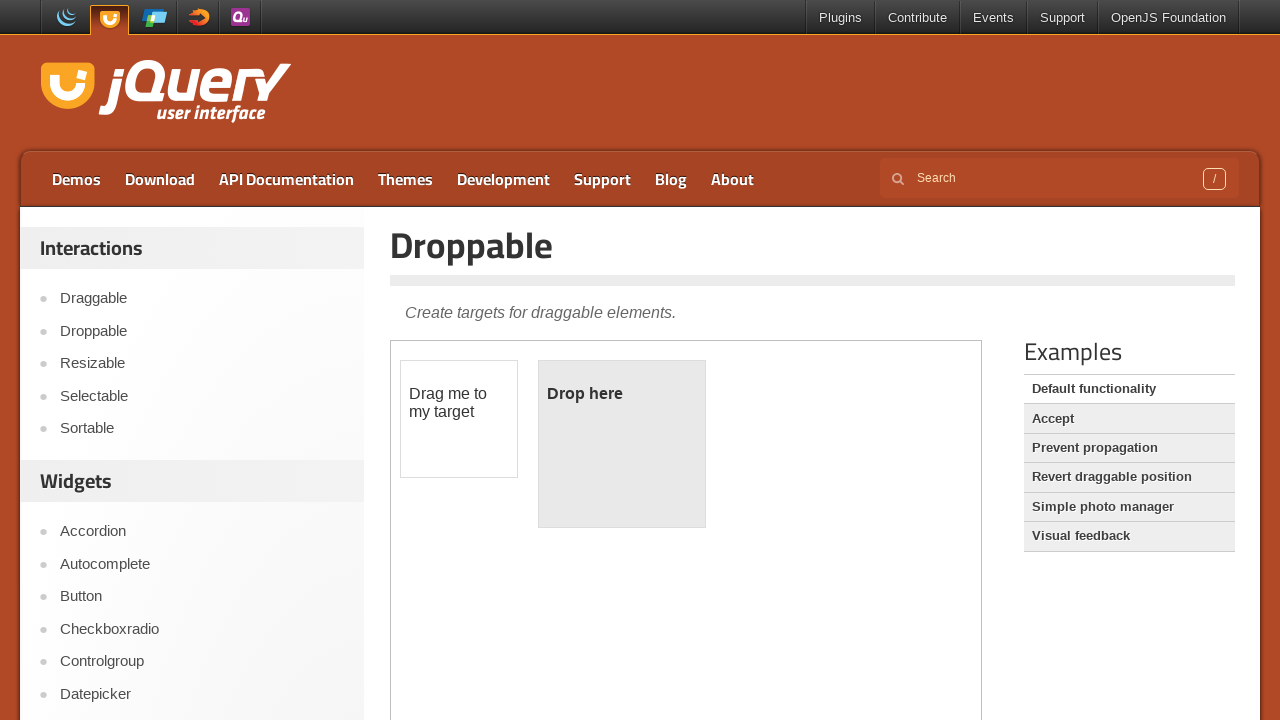

Located droppable target element within iframe
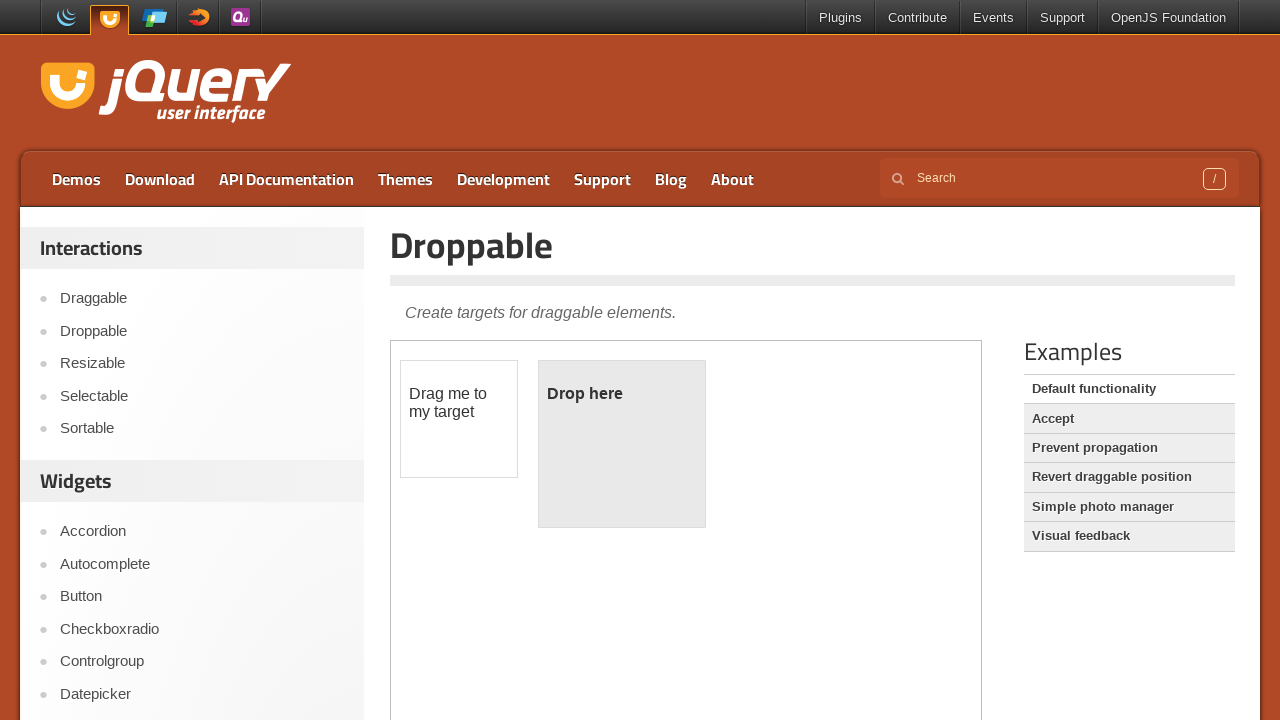

Dragged element onto target and dropped it at (622, 444)
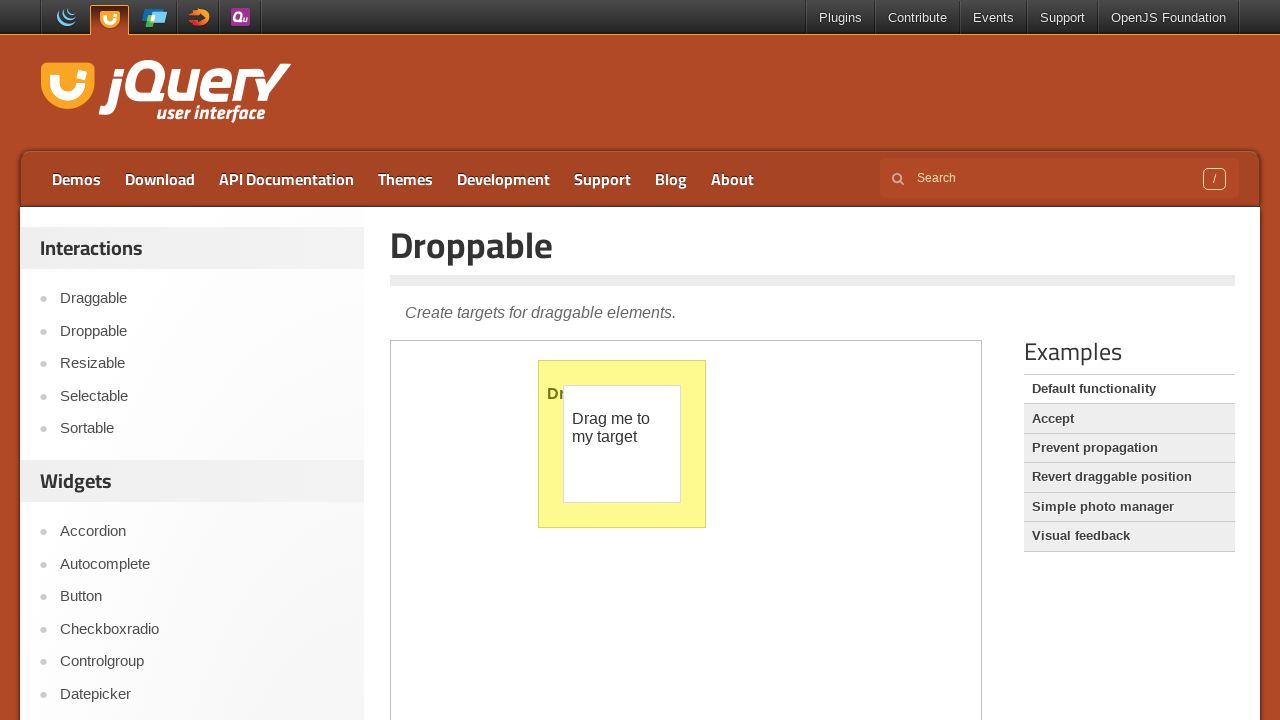

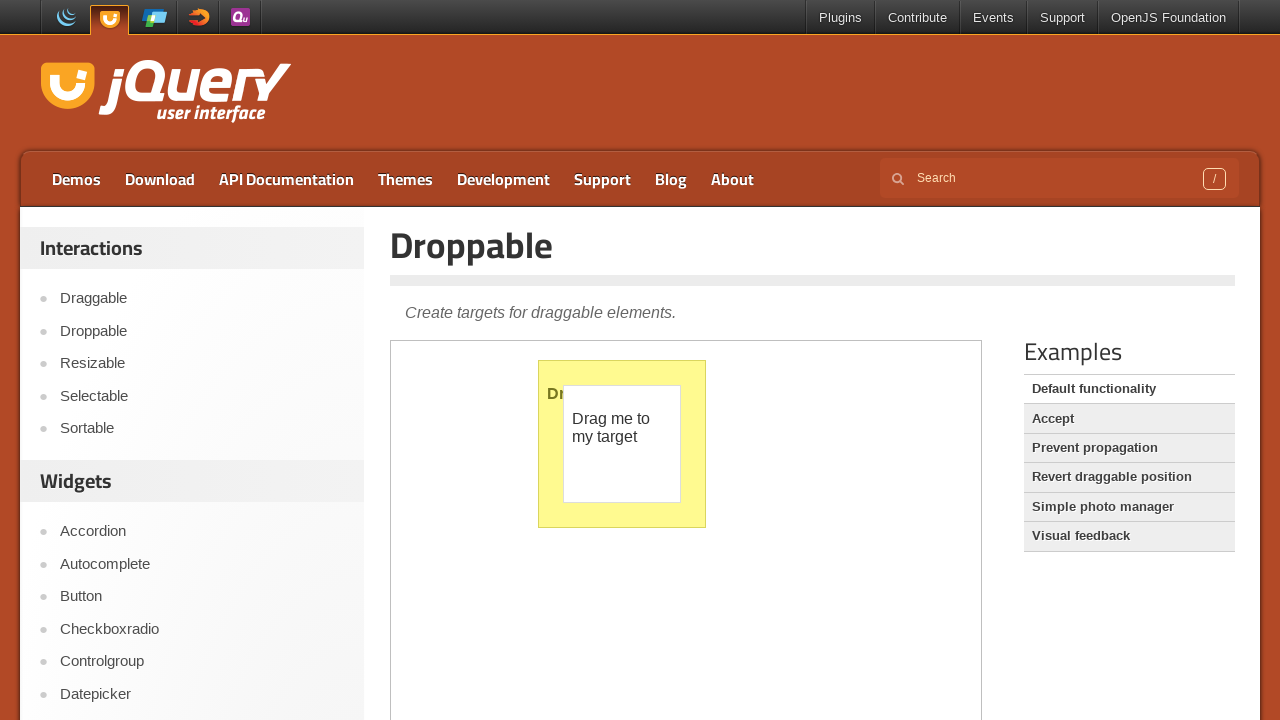